Tests navigation to the Contact Us page by clicking the Contact Us link and verifying the page displays the header "Contact Us"

Starting URL: https://winvinaya.com/

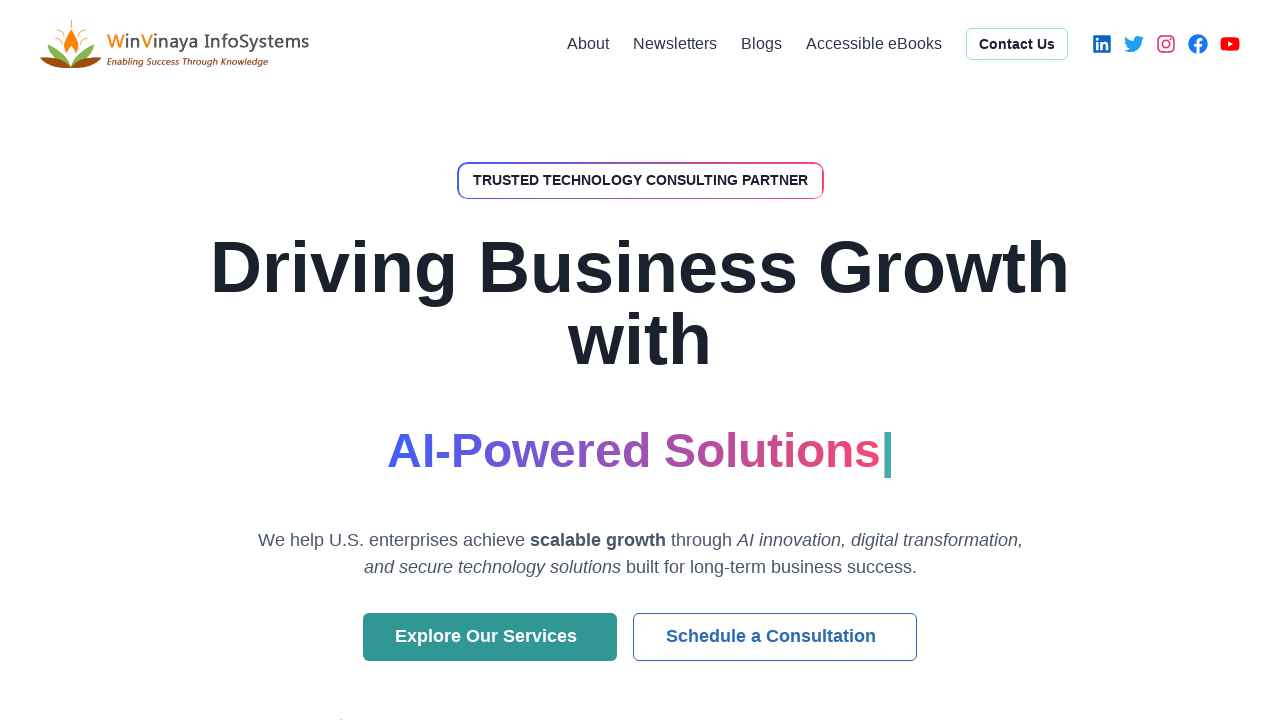

Clicked Contact Us link at (1017, 44) on text=Contact Us
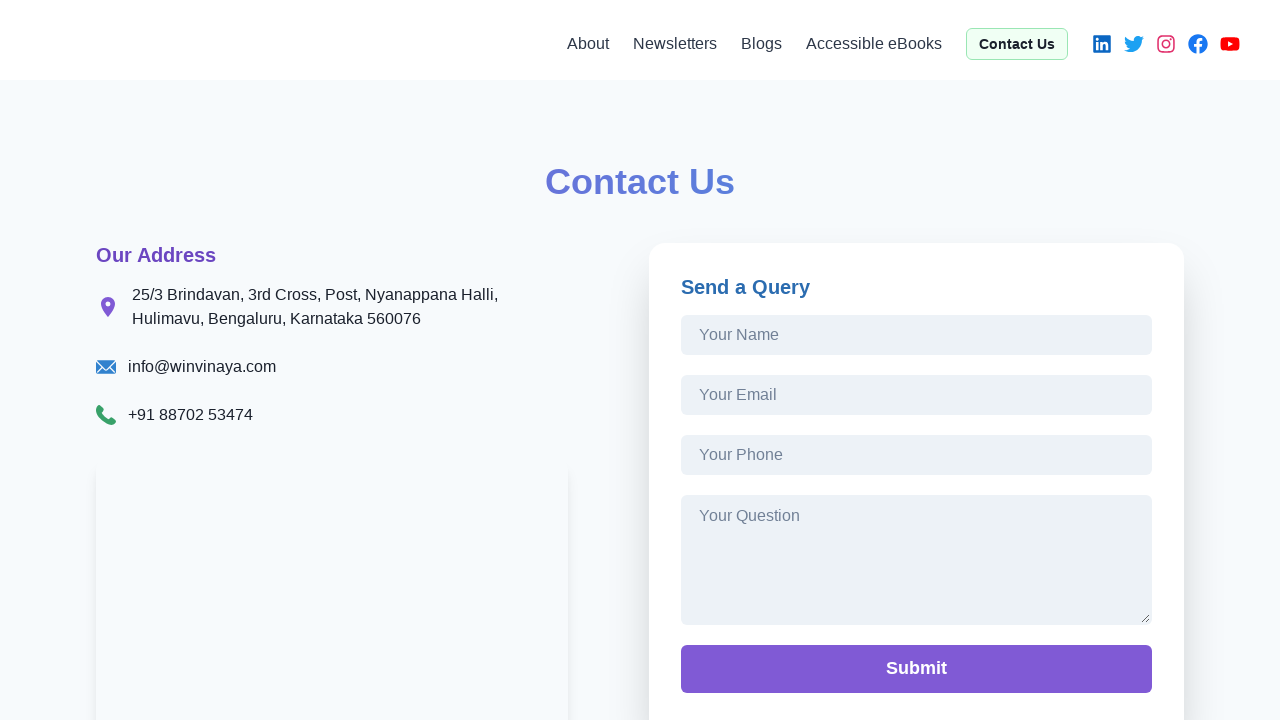

Contact Us page header loaded and became visible
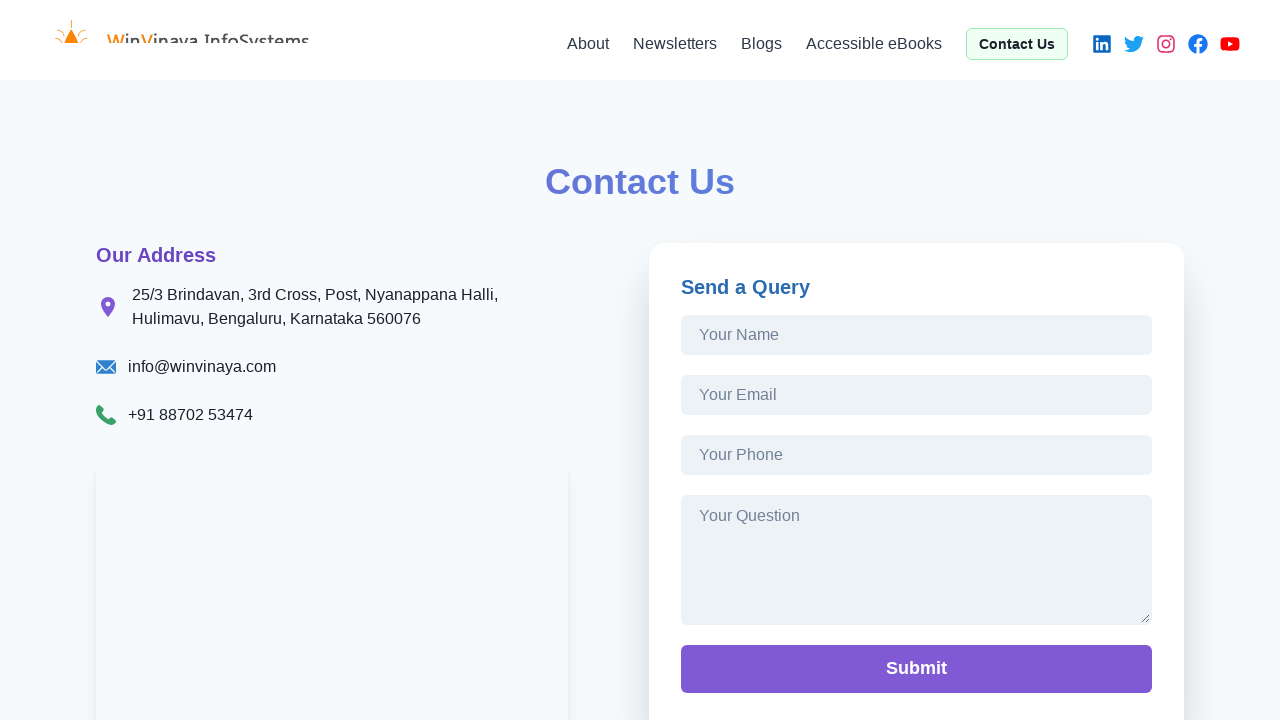

Verified URL contains 'contact'
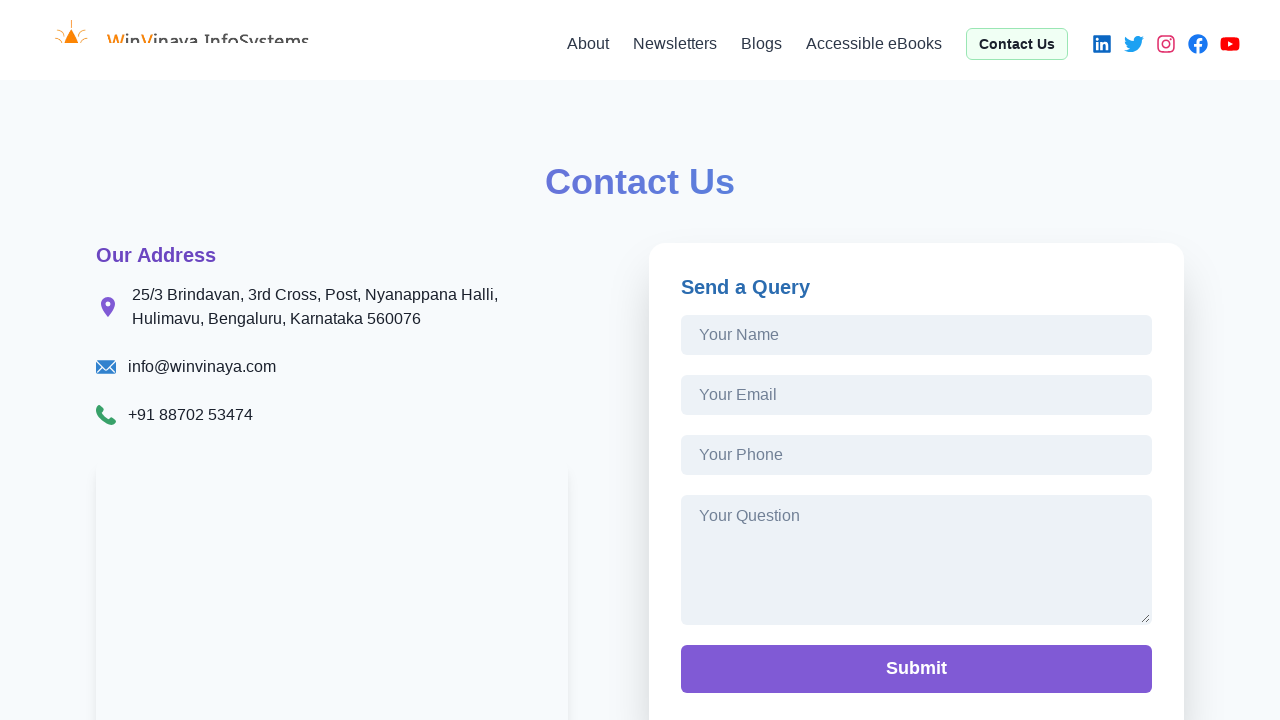

Verified page header displays 'Contact Us'
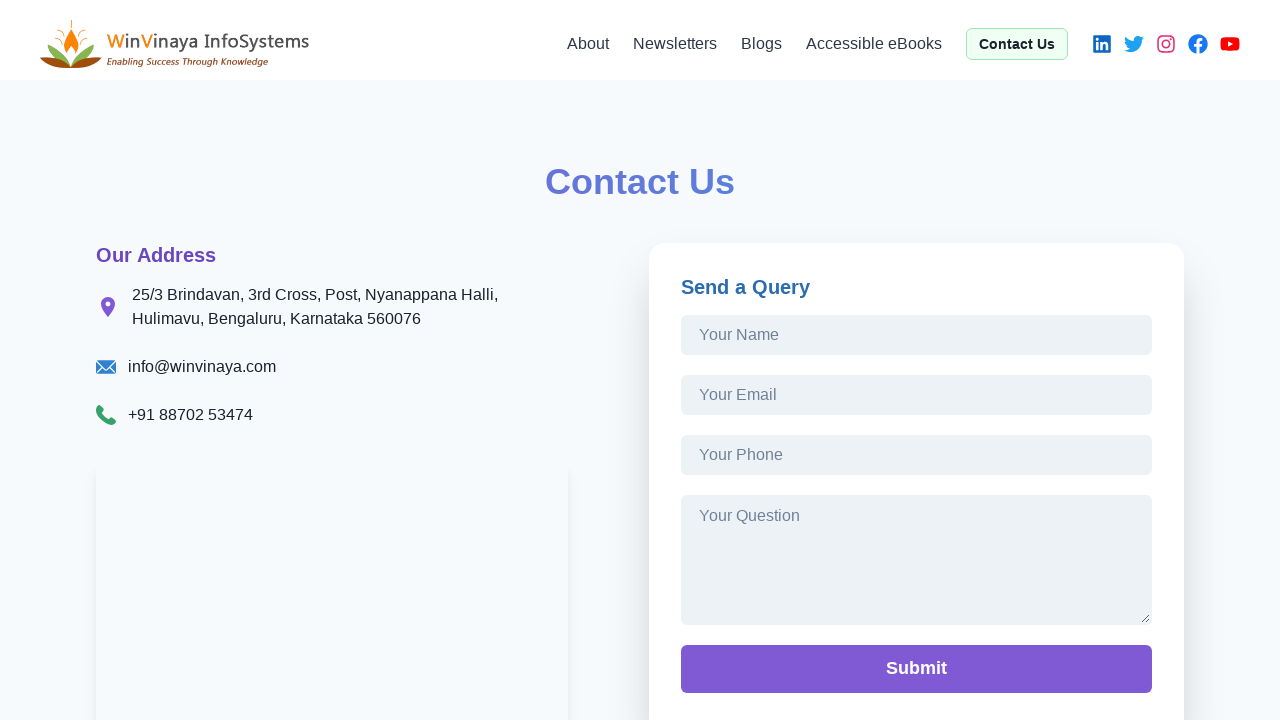

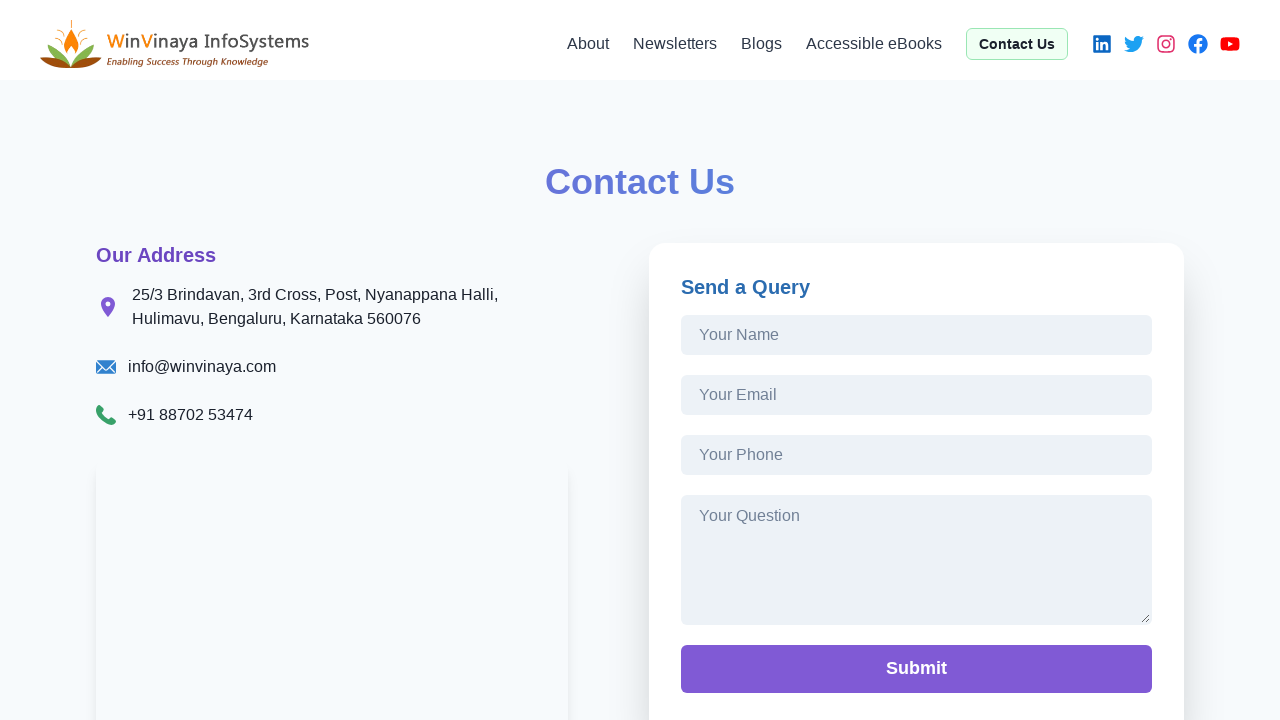